Tests dropdown selection functionality by selecting options using different methods (by index, by visible text, and by value)

Starting URL: https://selenium-practice.vercel.app/webcontrols/DropDown.html

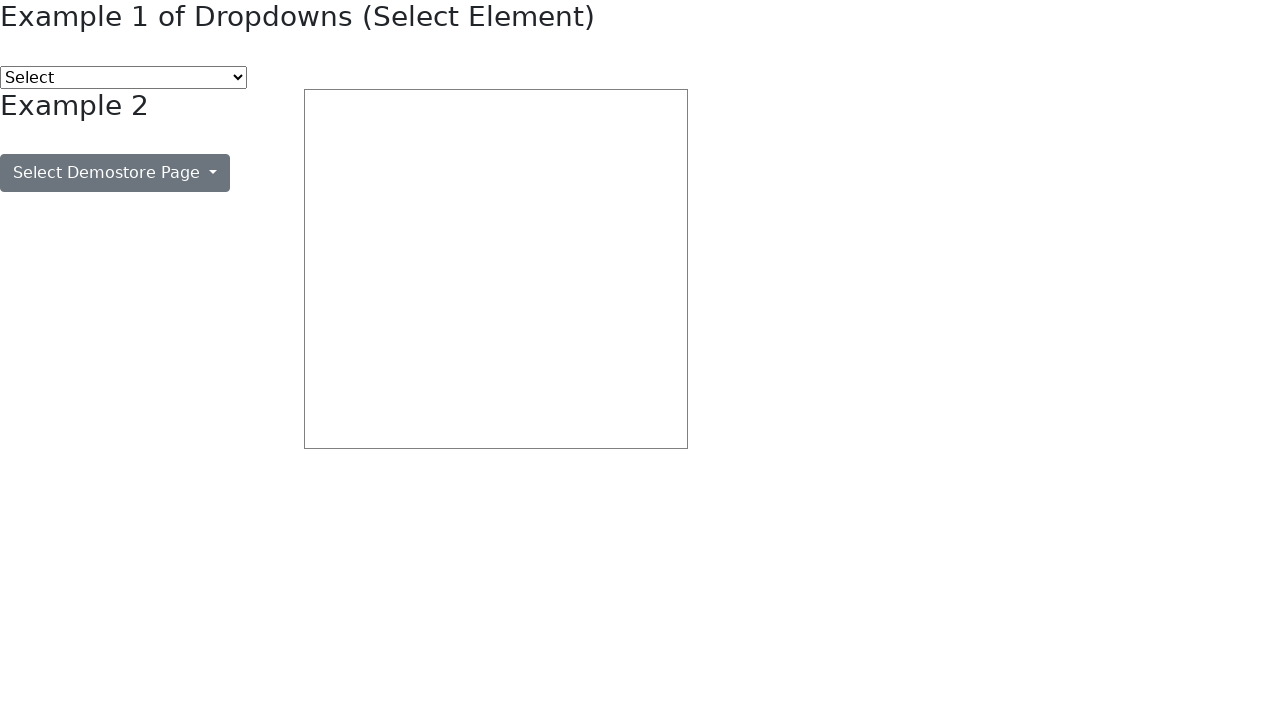

Navigated to dropdown test page
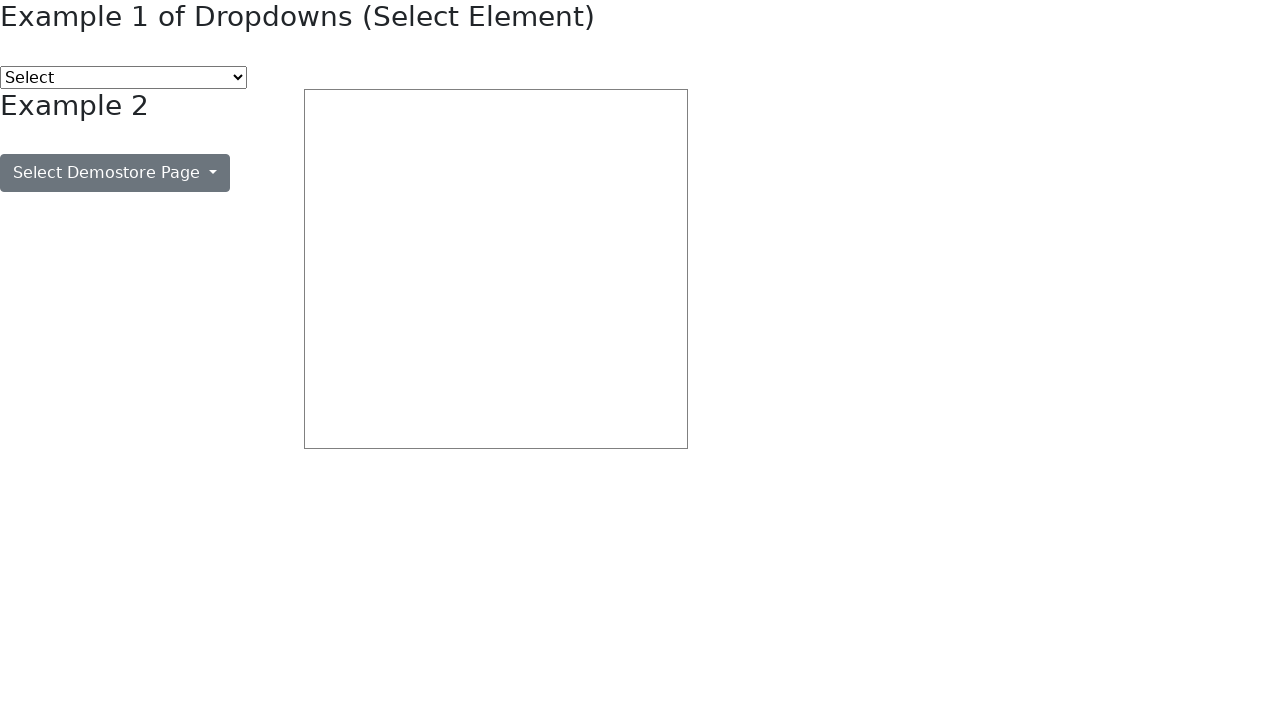

Located dropdown element with id 'userexp'
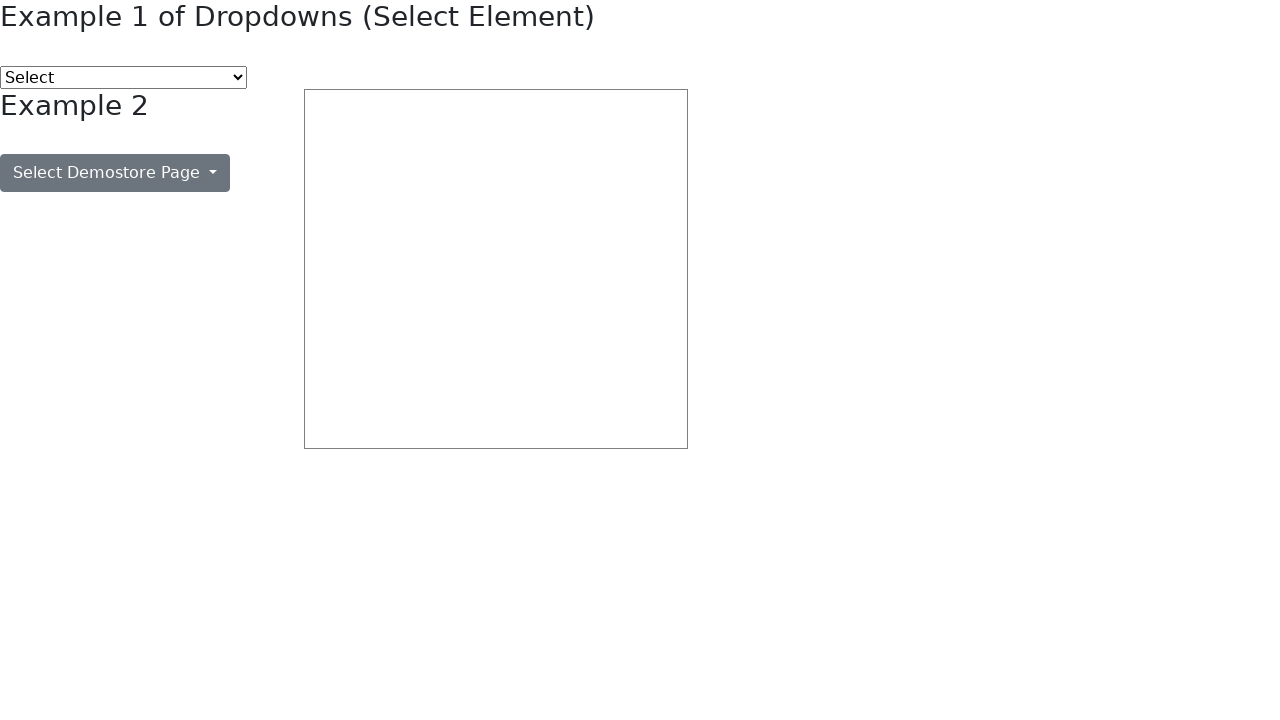

Selected dropdown option by index 2 (3rd option) on #userexp
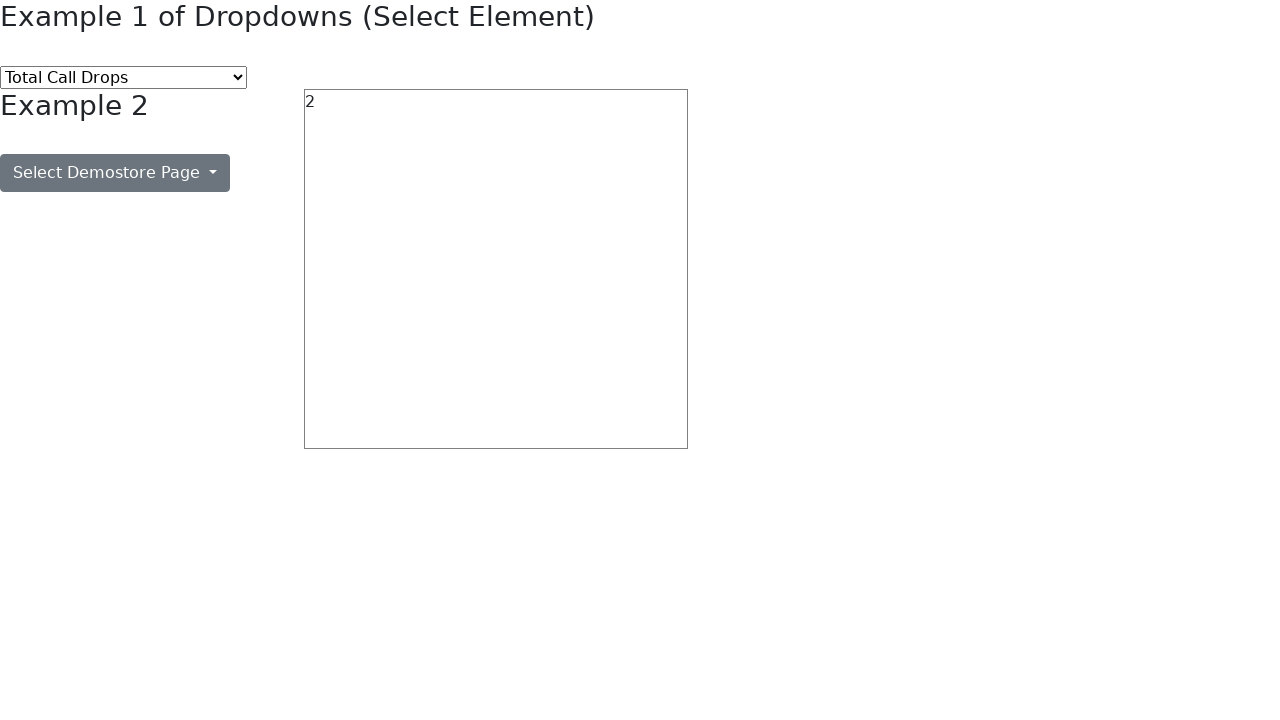

Selected dropdown option by visible text 'Successfull Calls' on #userexp
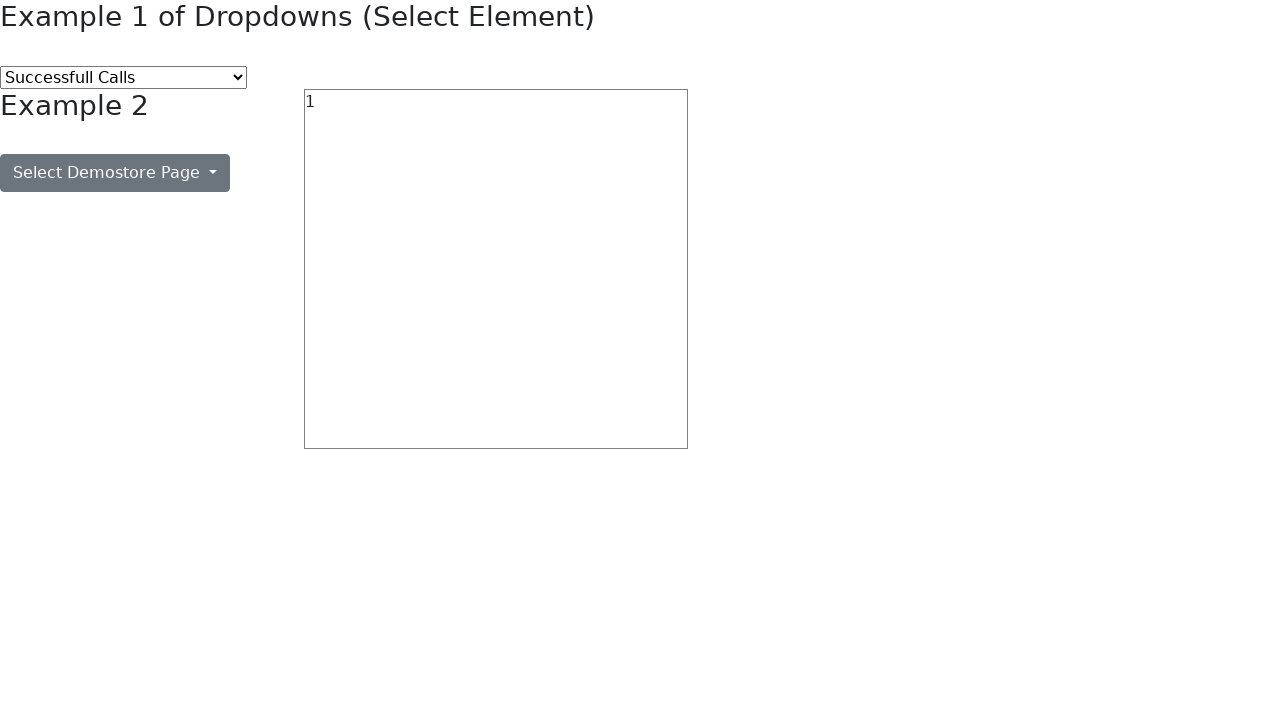

Selected dropdown option by value 'internet' on #userexp
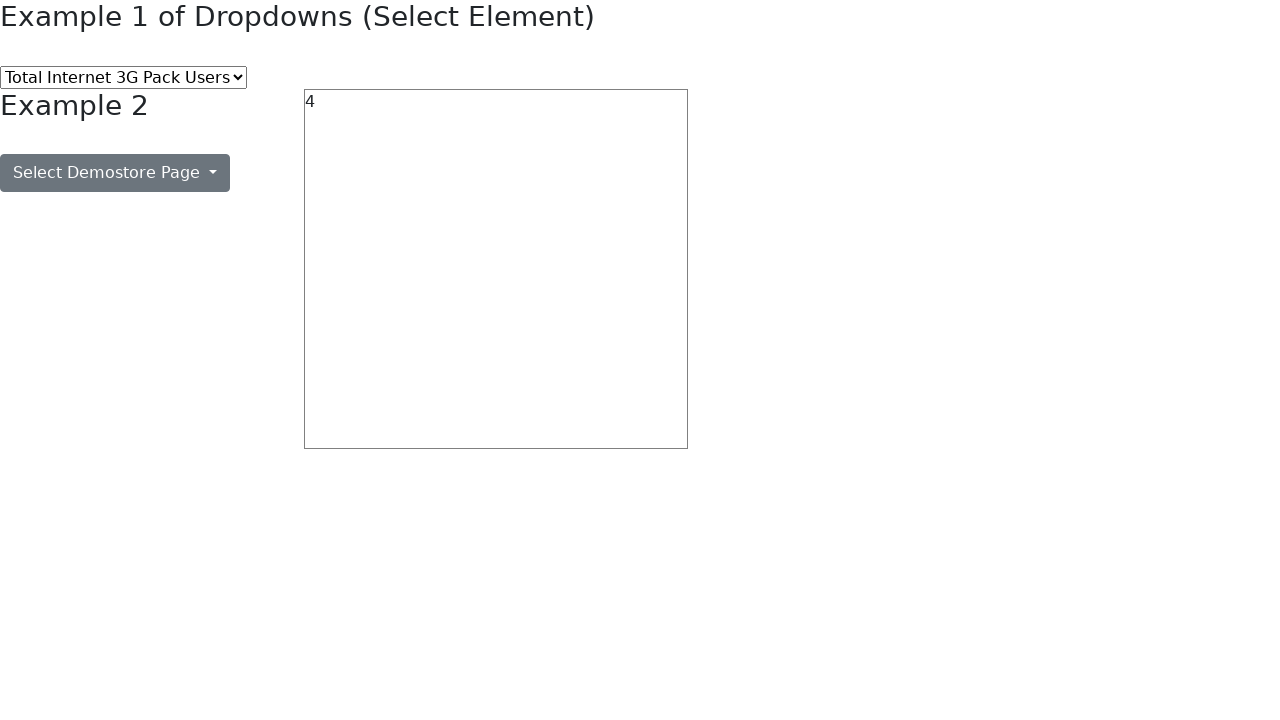

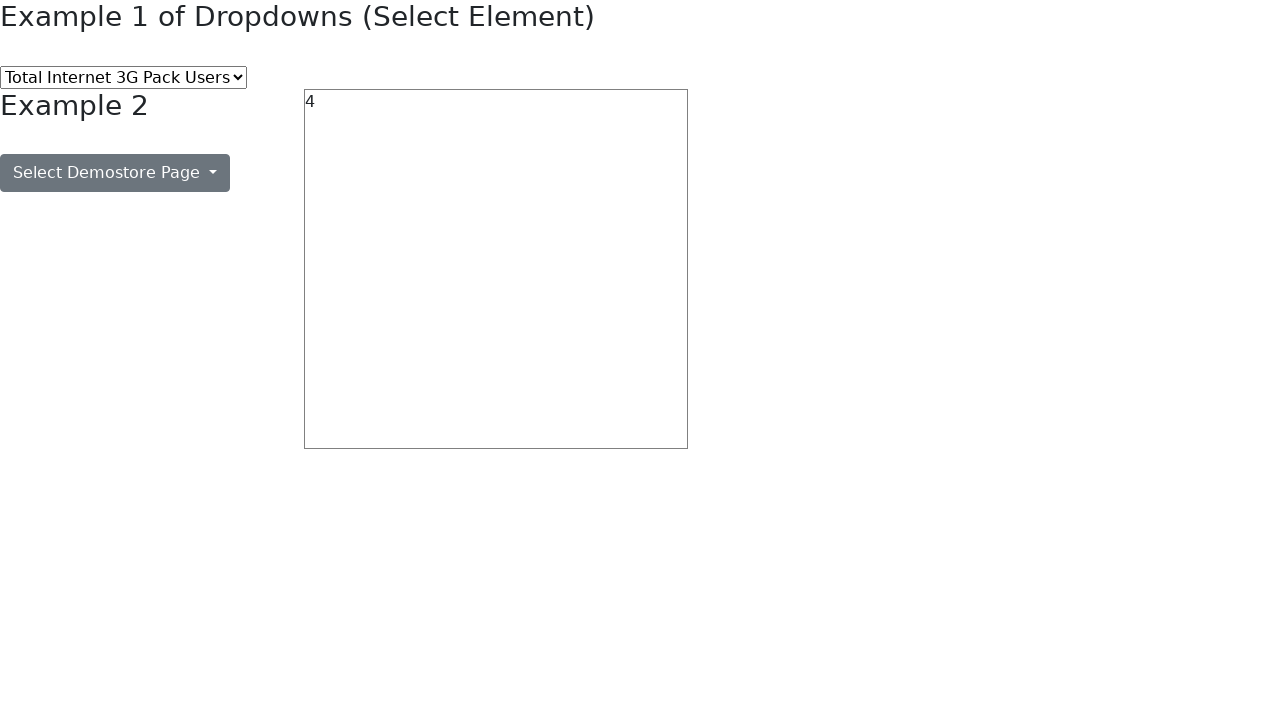